Navigates to the WebdriverIO homepage and waits for the page content to be visible

Starting URL: https://webdriver.io/

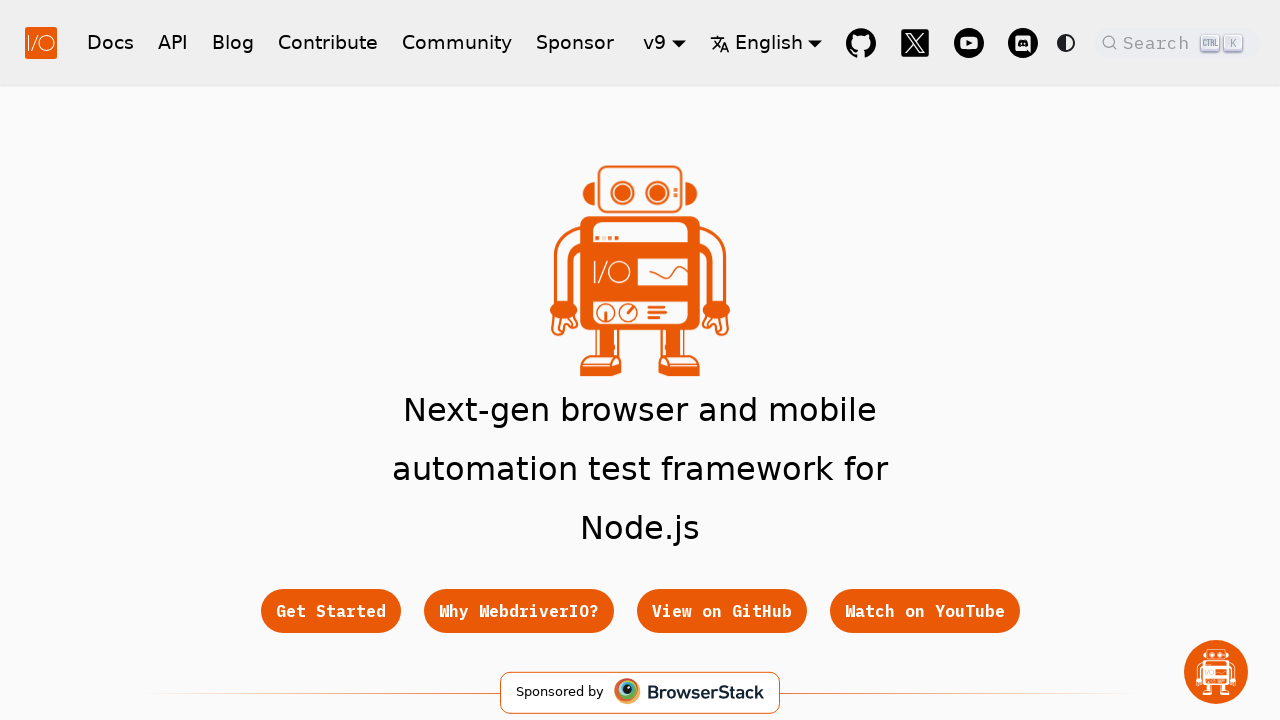

Waited for page to reach network idle state
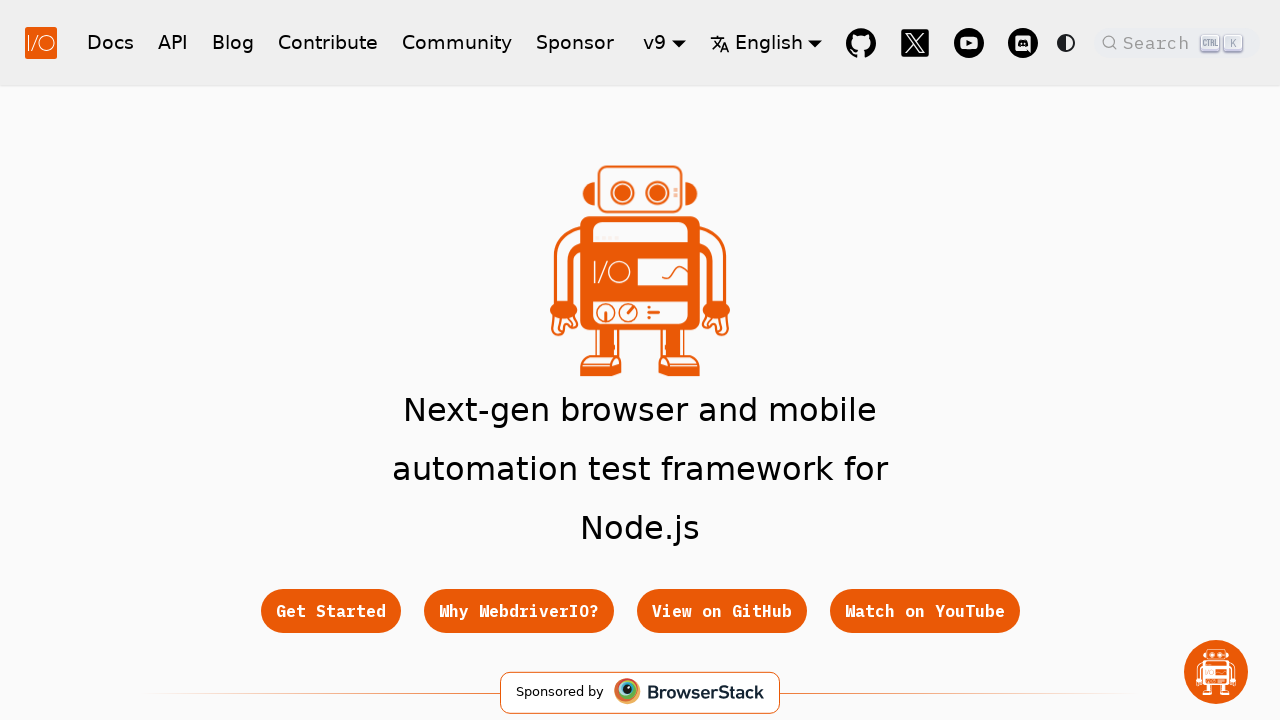

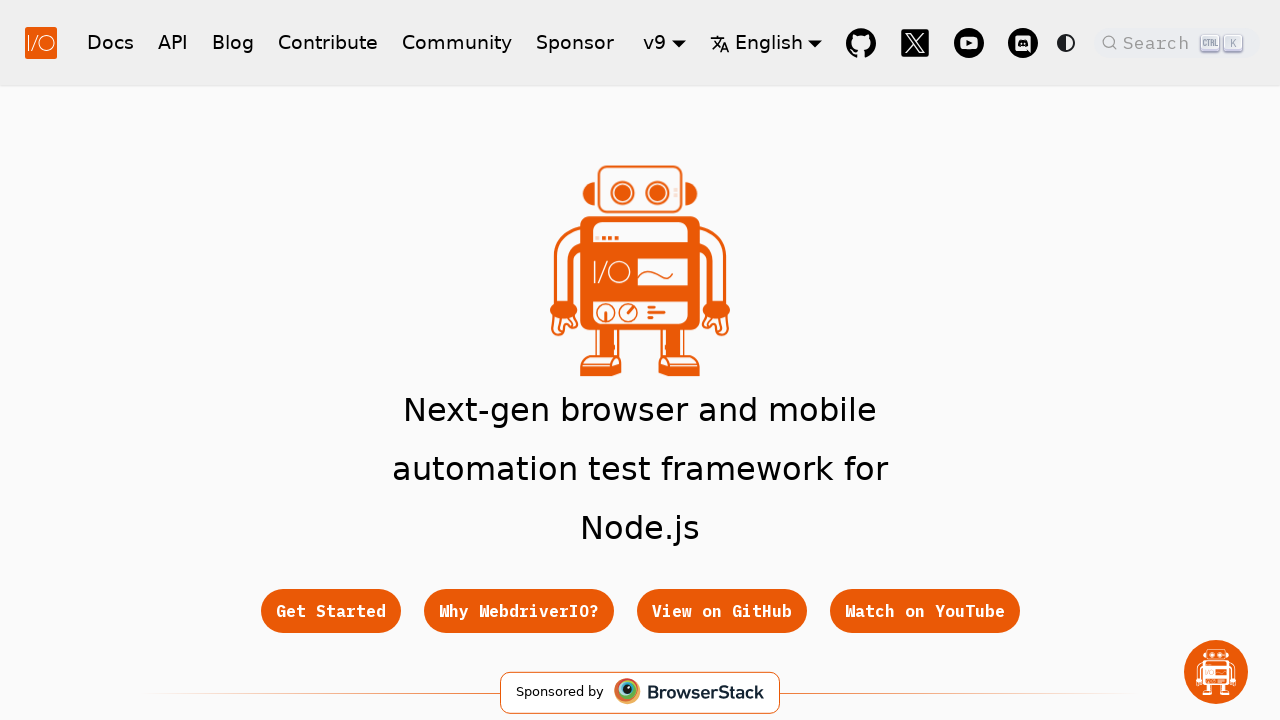